Tests drag and drop functionality by dragging an element and dropping it onto a target droppable area on the jQuery UI demo page

Starting URL: http://jqueryui.com/resources/demos/droppable/default.html

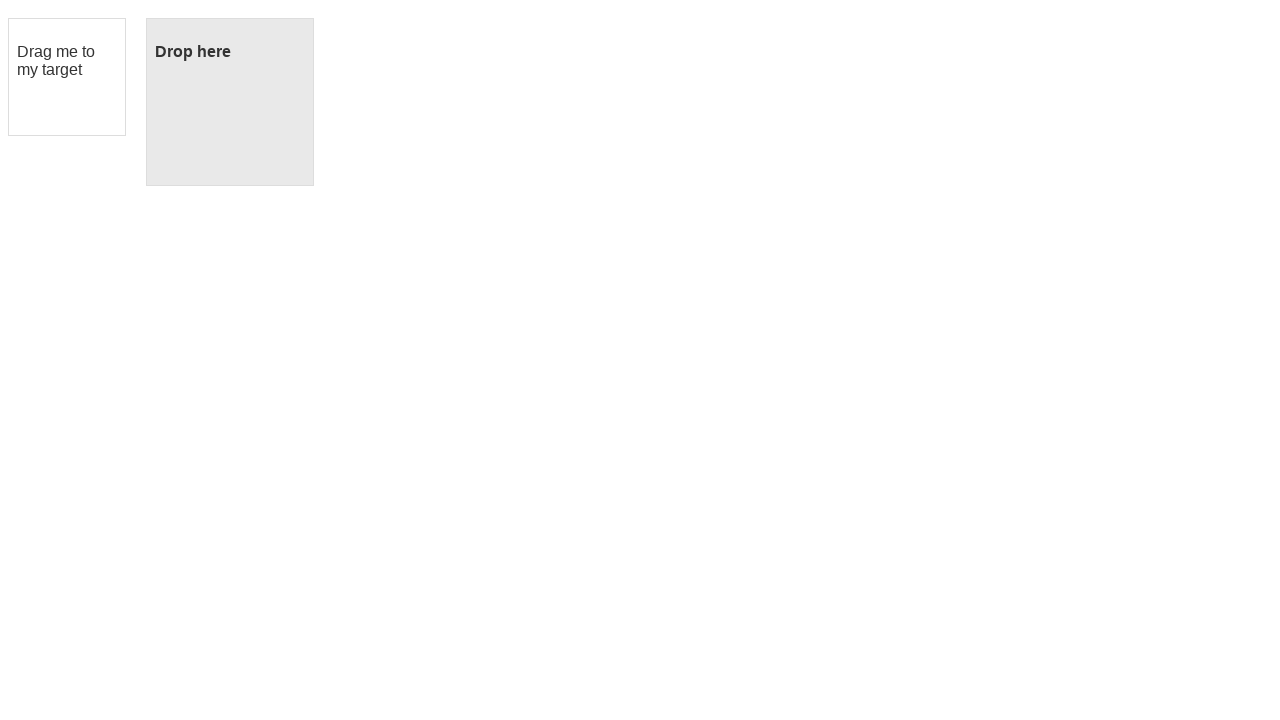

Waited for draggable element to be visible
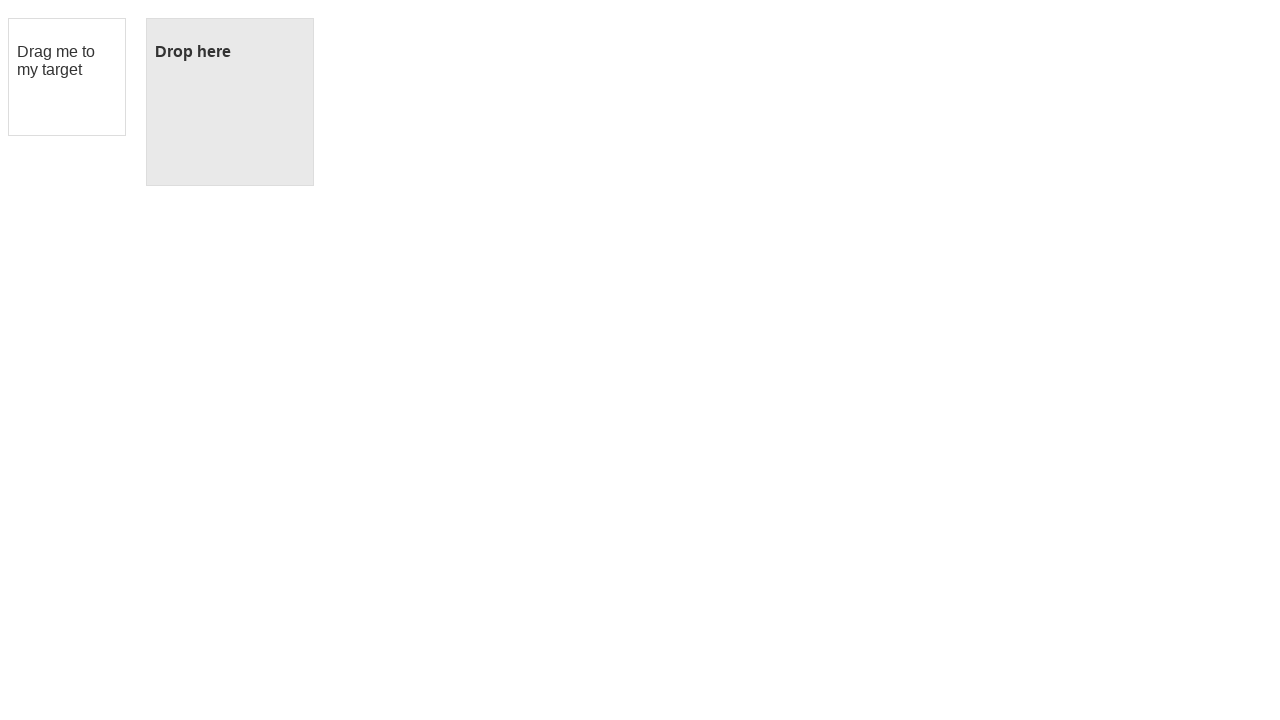

Waited for droppable target element to be visible
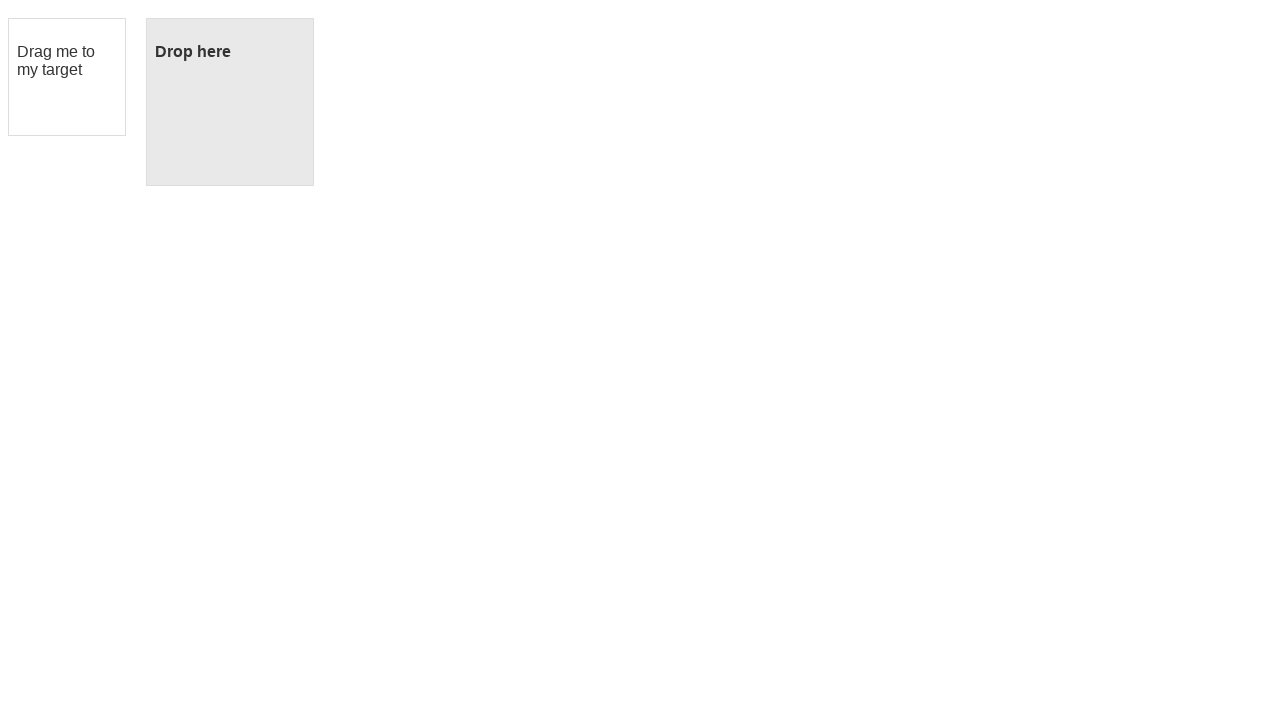

Dragged draggable element and dropped it onto droppable target at (230, 102)
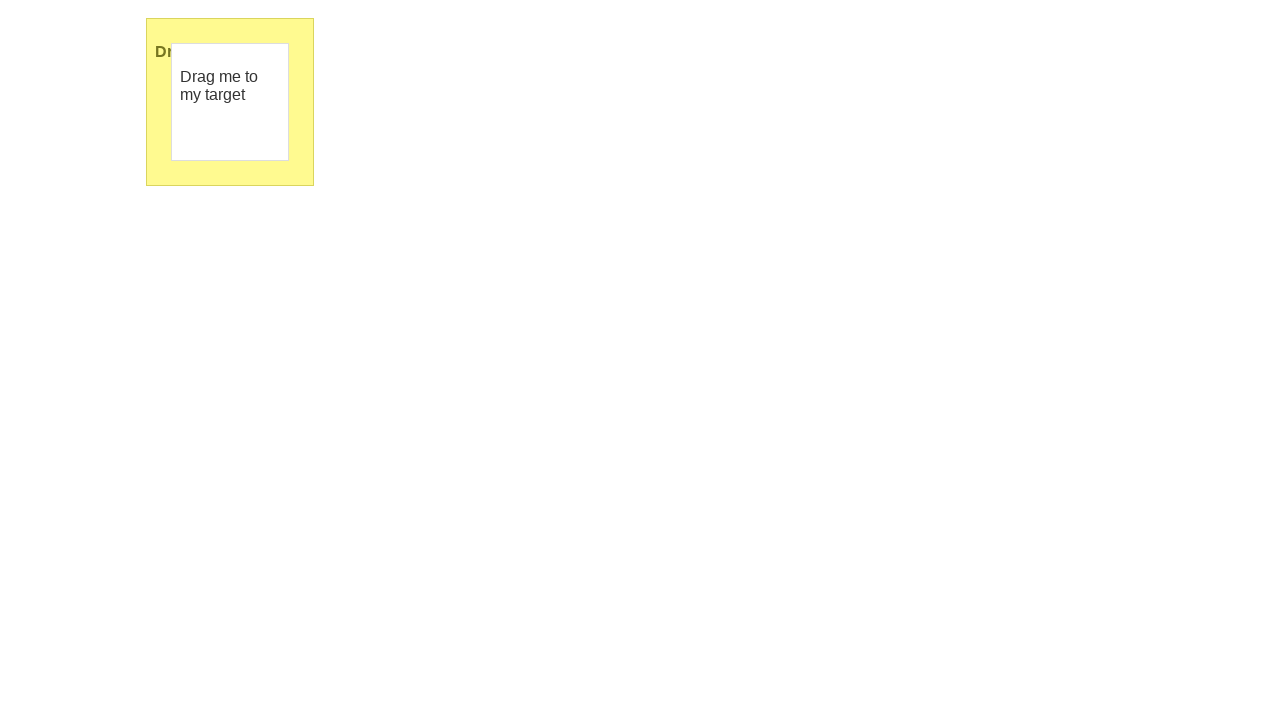

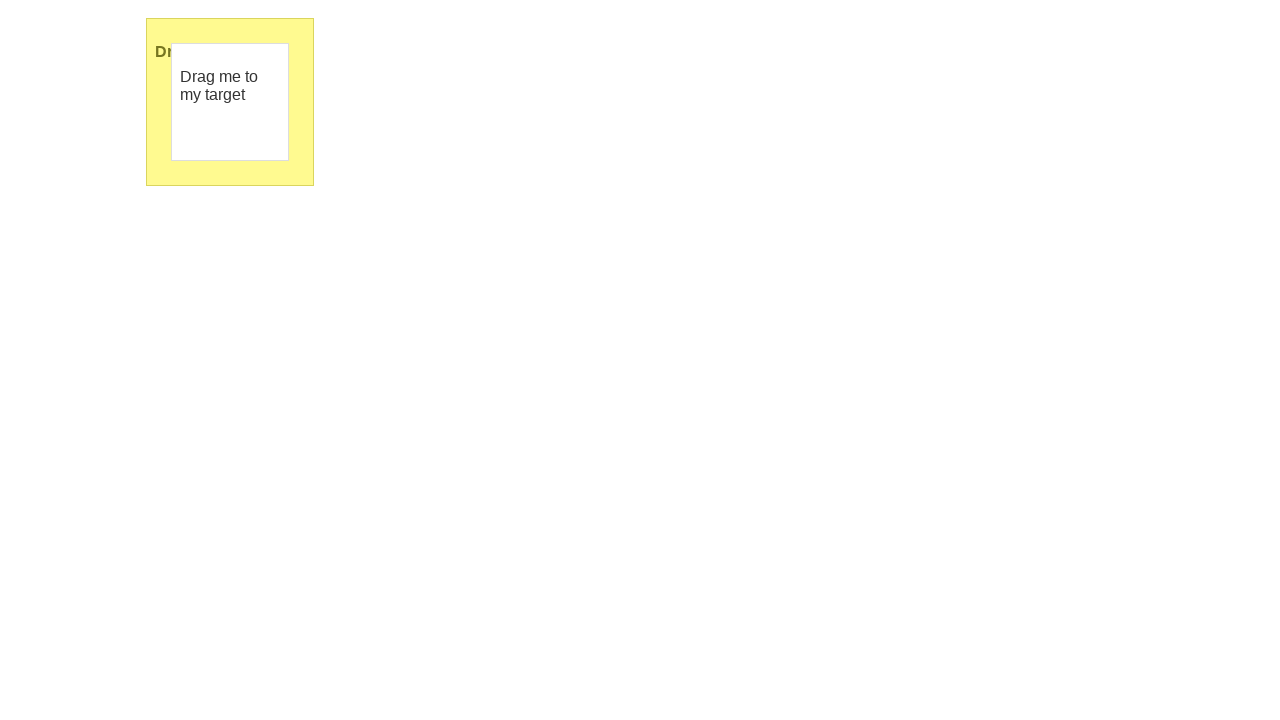